Navigates to the Heroku test app, clicks on the A/B Testing link, and verifies the page loads

Starting URL: http://the-internet.herokuapp.com/

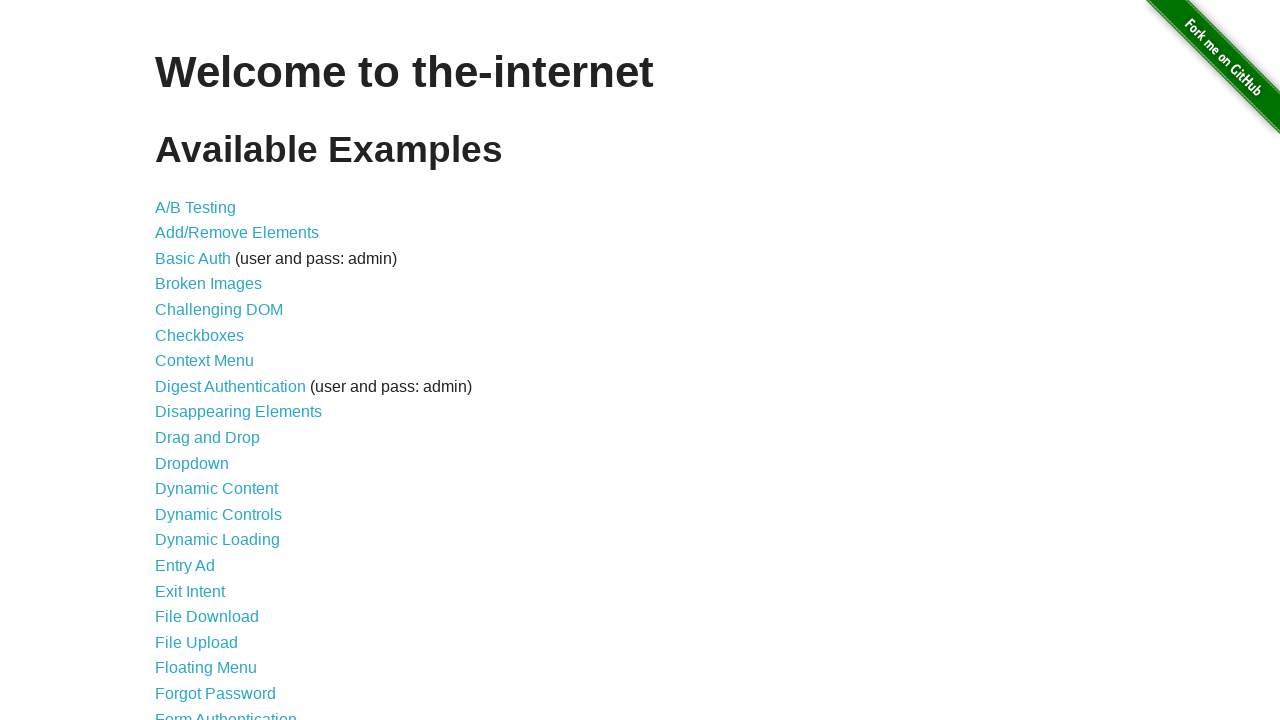

Navigated to the Heroku test app homepage
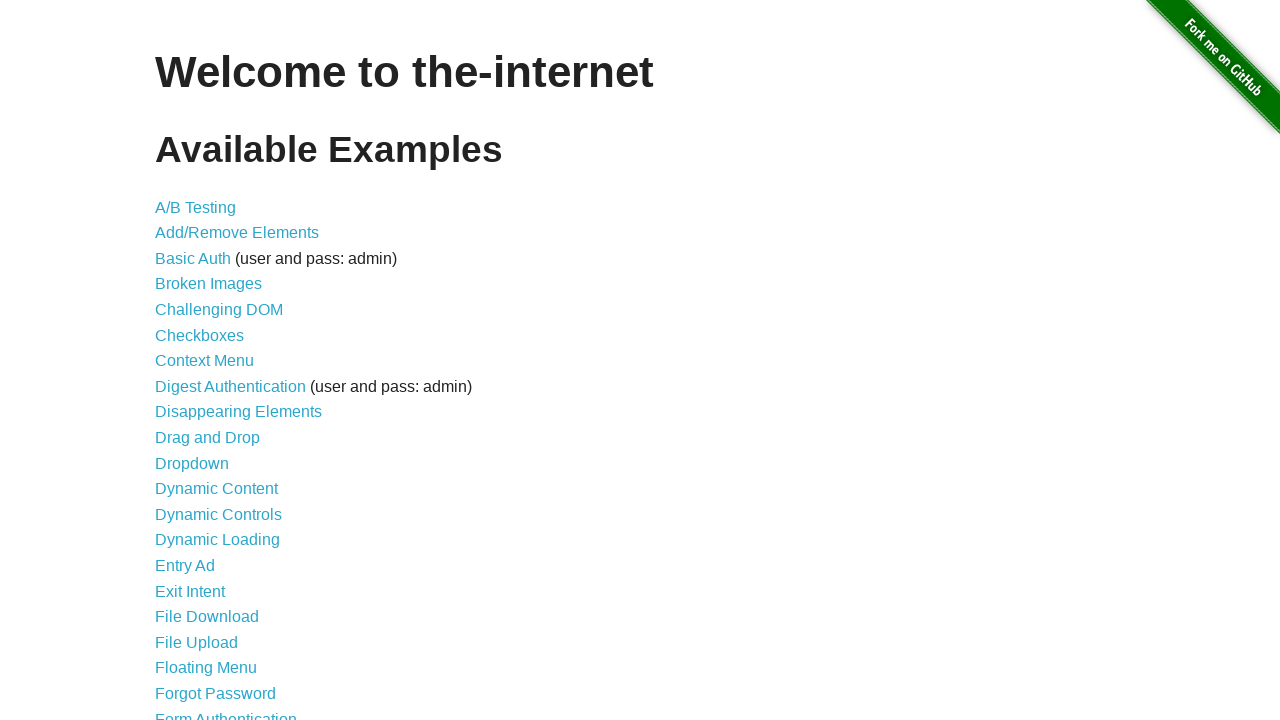

Clicked on the A/B Testing link at (196, 207) on a[href='/abtest']
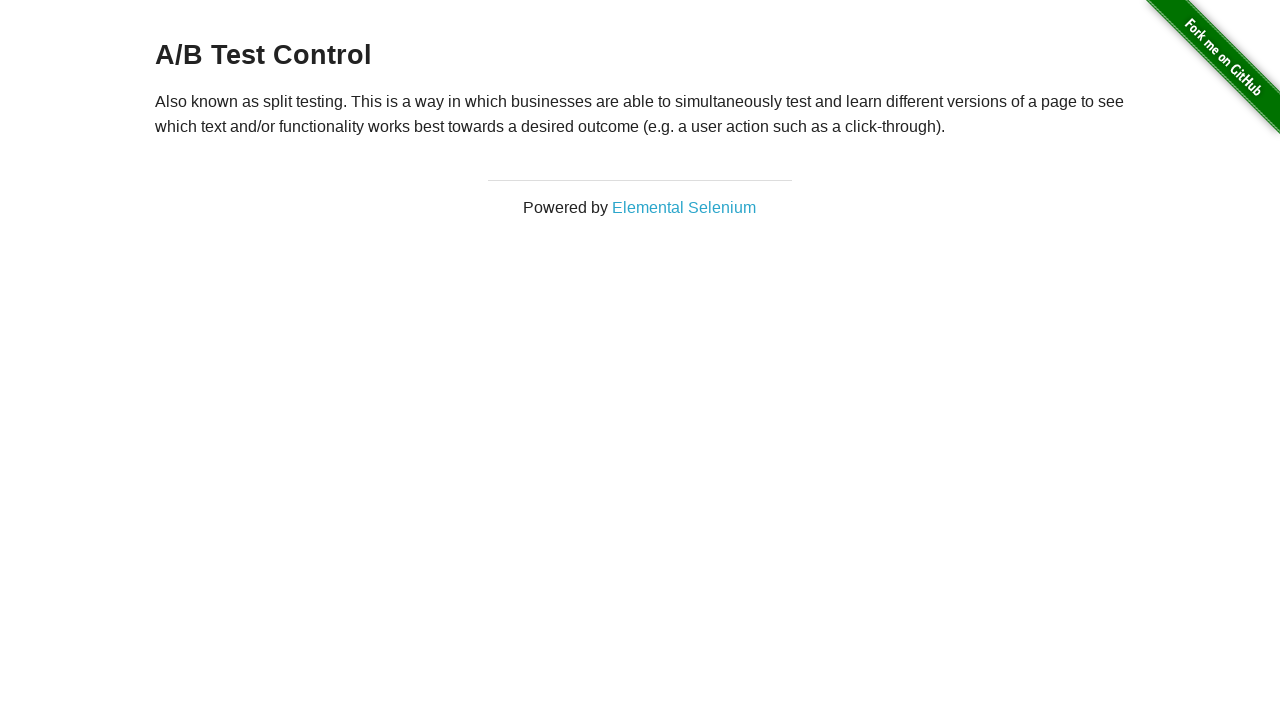

A/B test page loaded successfully
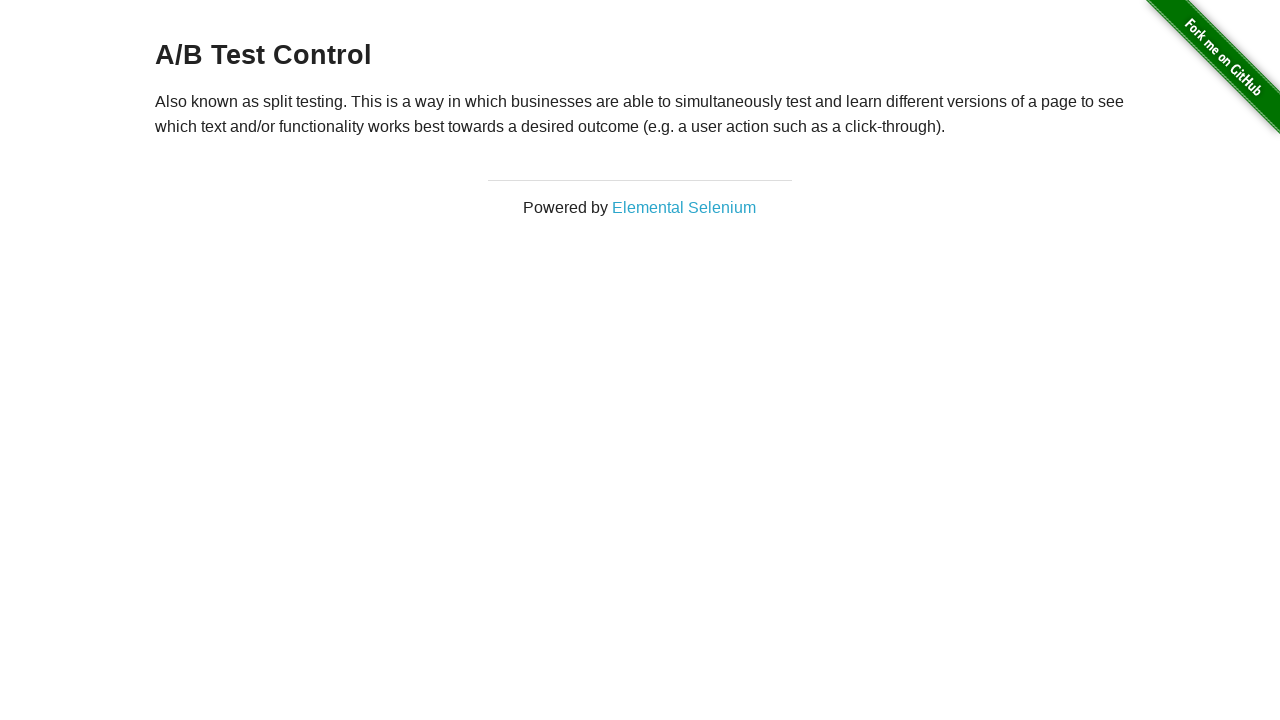

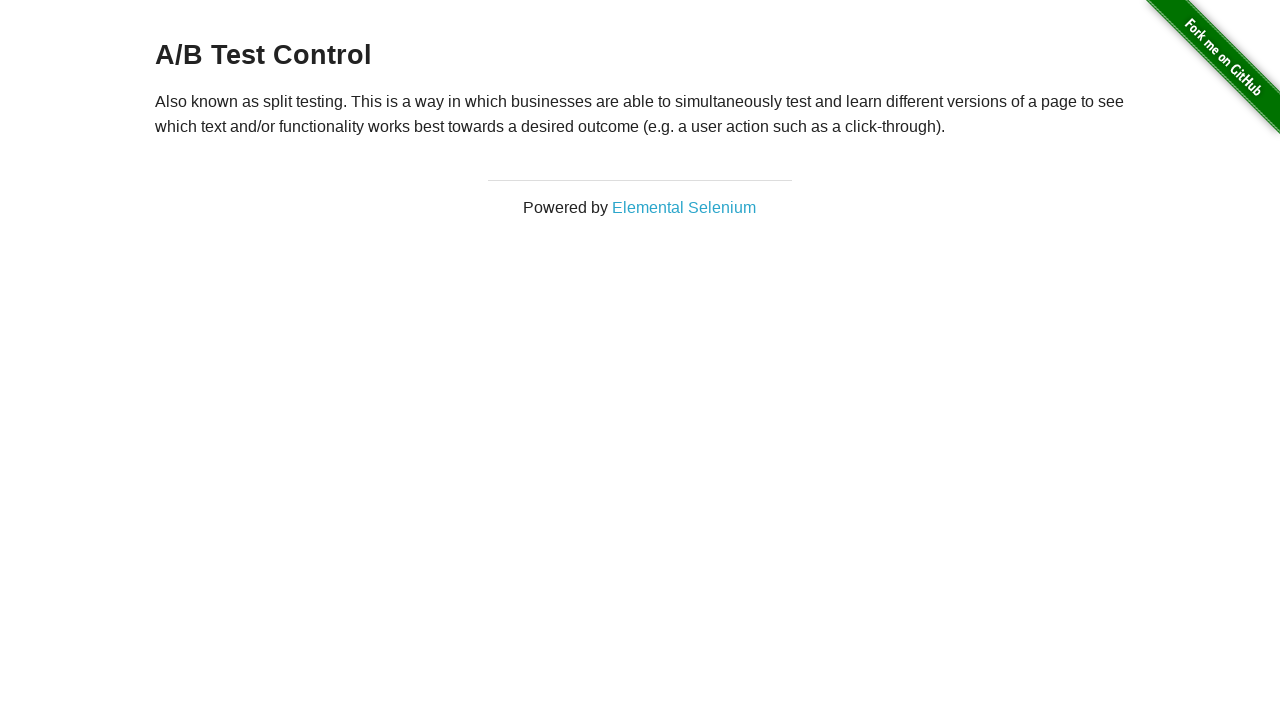